Tests that the text input field is cleared after adding a todo item.

Starting URL: https://demo.playwright.dev/todomvc

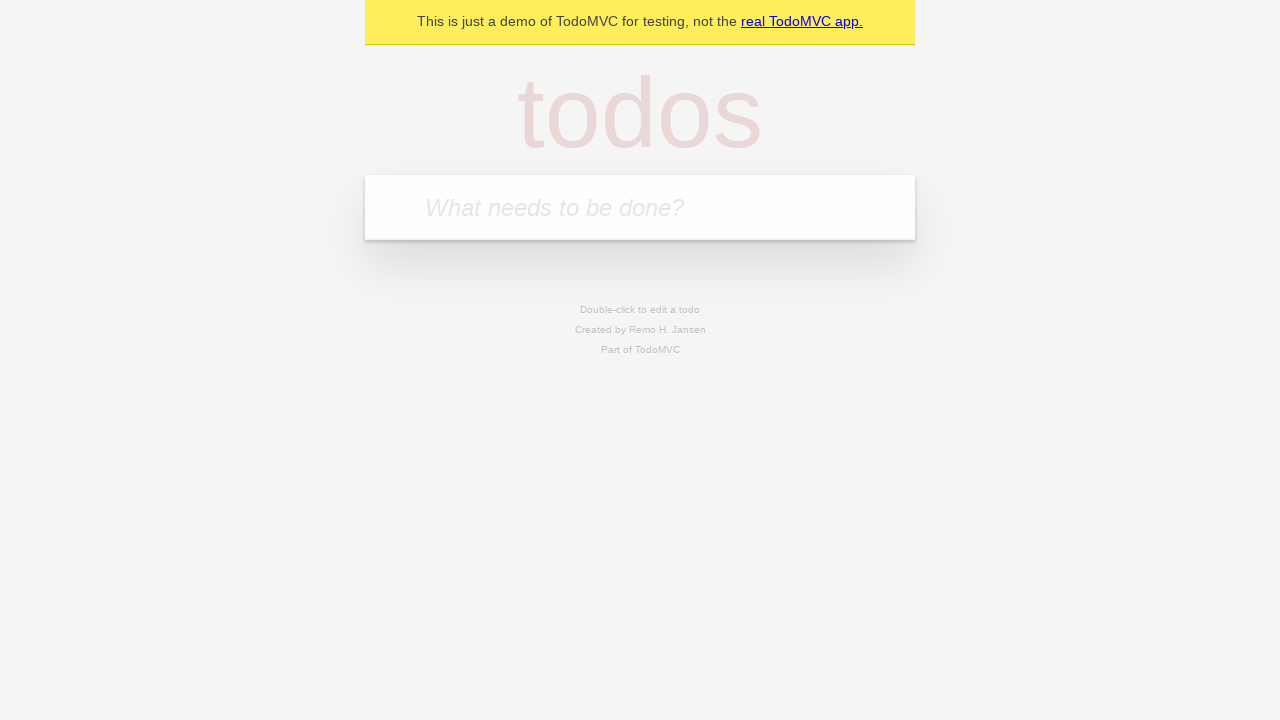

Filled todo input field with 'buy some cheese' on internal:attr=[placeholder="What needs to be done?"i]
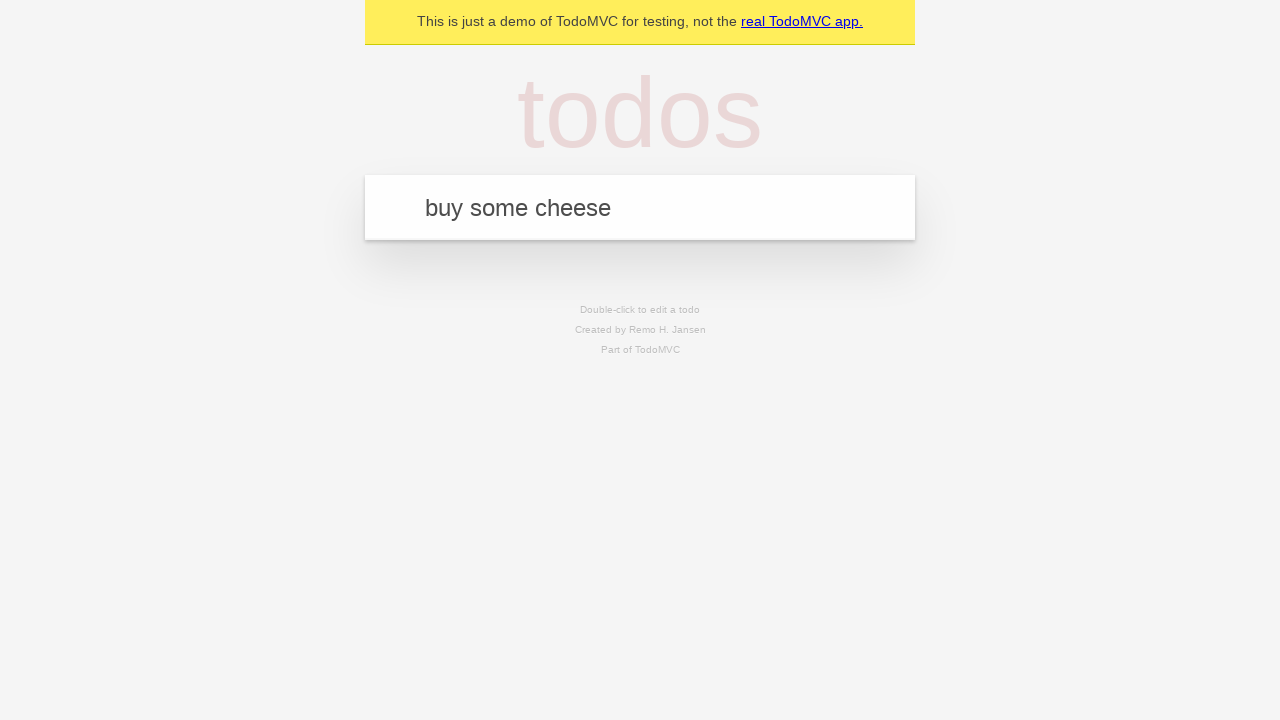

Pressed Enter to add the todo item on internal:attr=[placeholder="What needs to be done?"i]
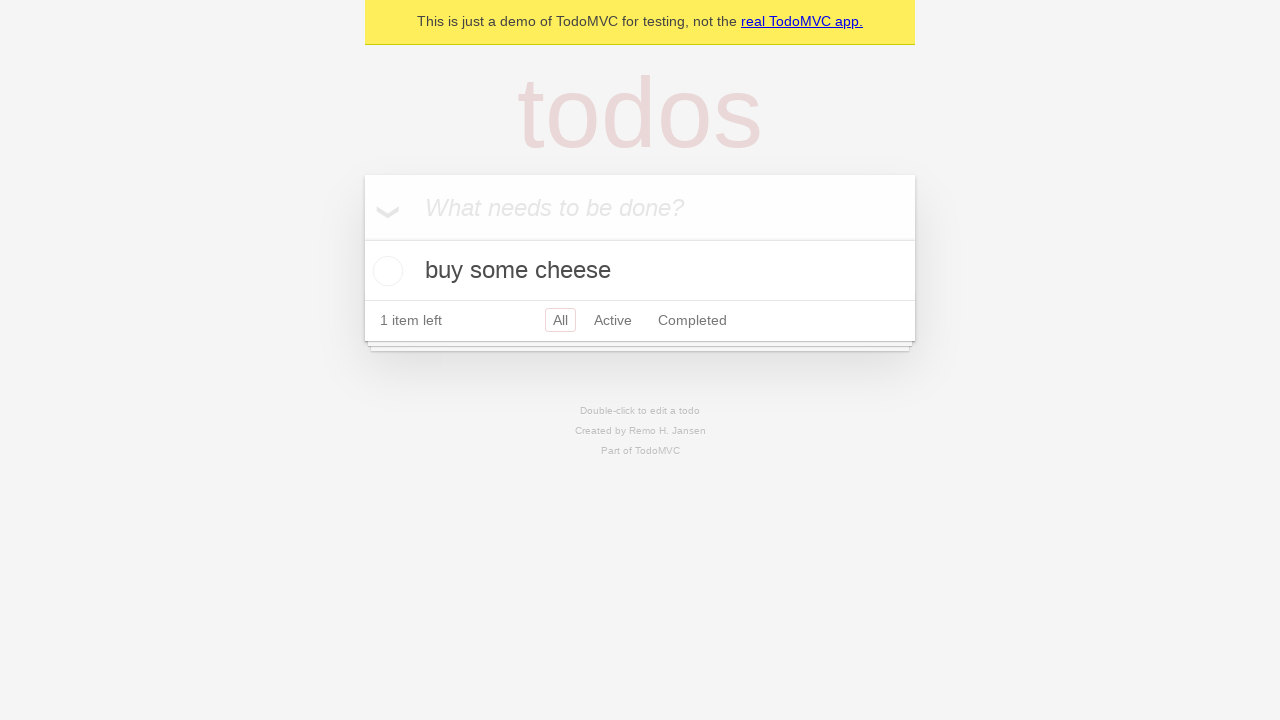

Todo item was added and title element appeared
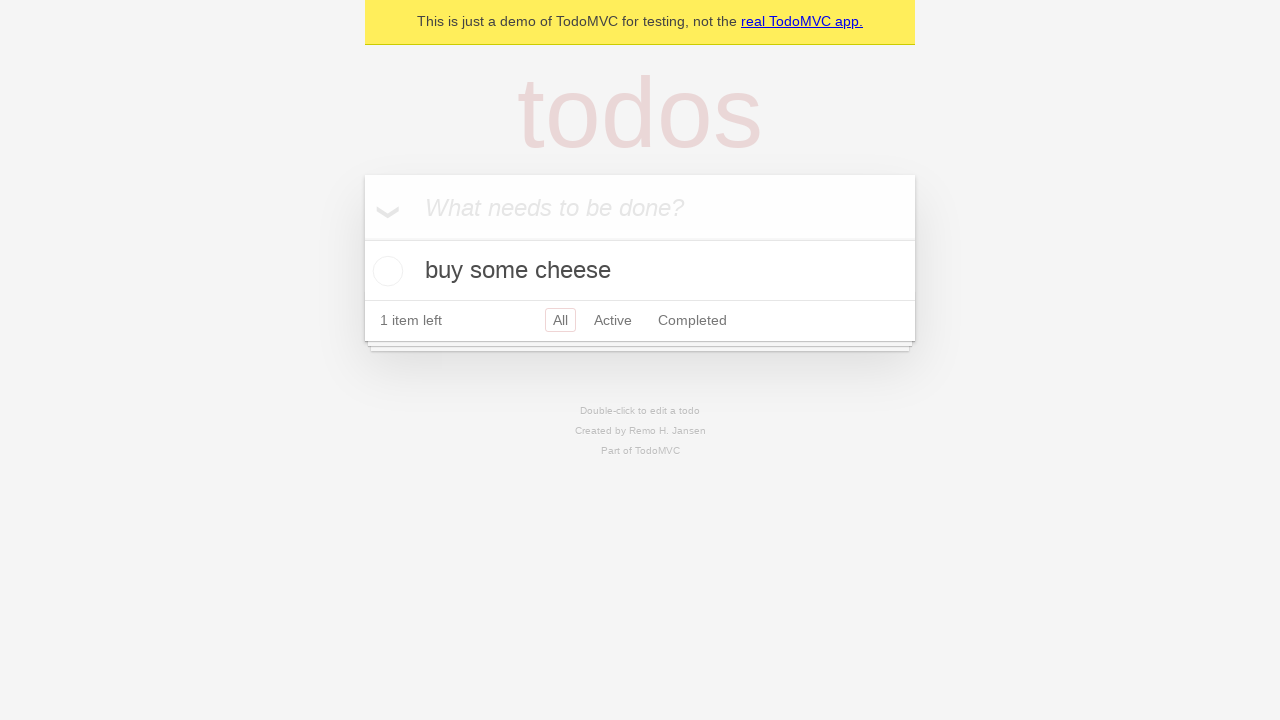

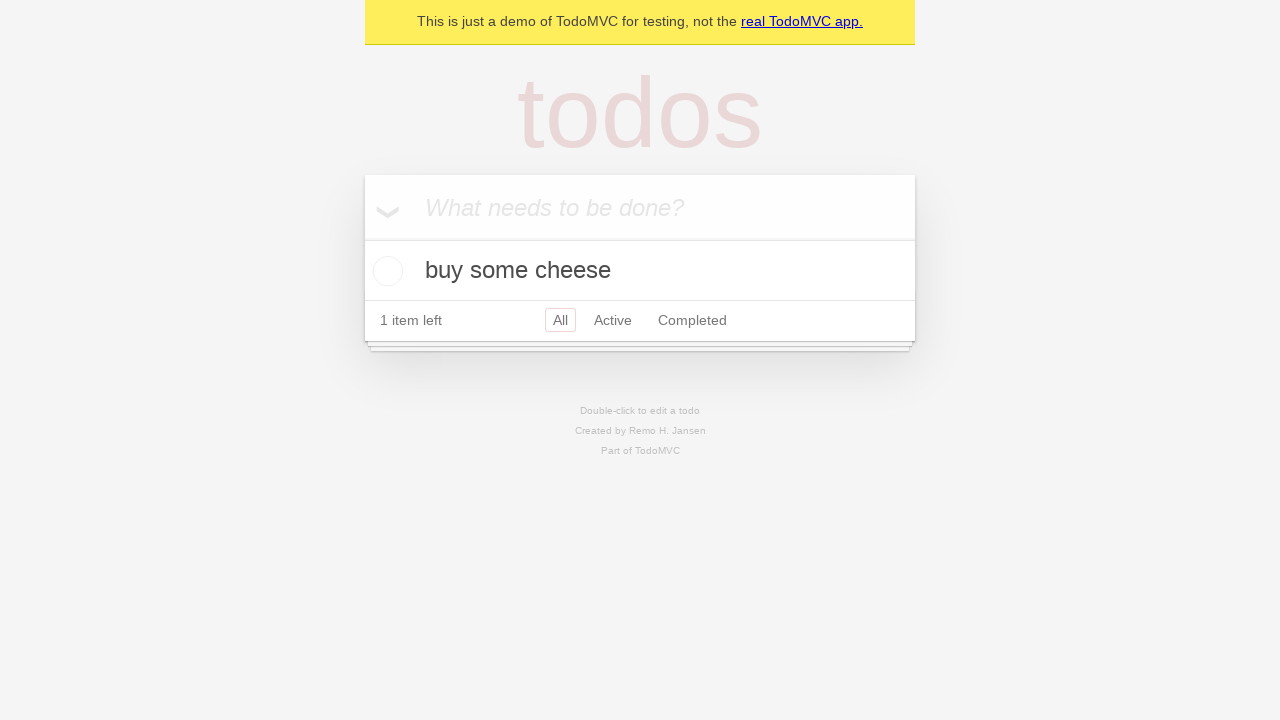